Tests multiple windows functionality by navigating to the multiple windows page and clicking to open a new window

Starting URL: https://the-internet.herokuapp.com/

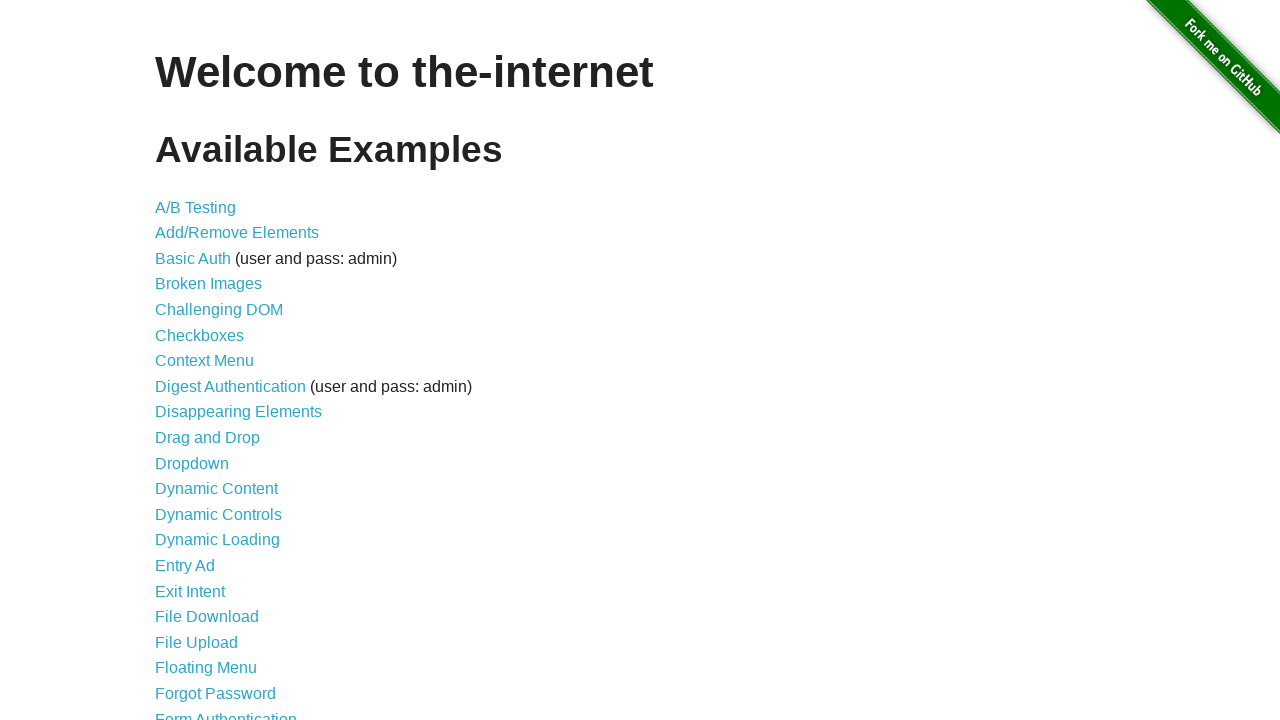

Clicked on Multiple Windows link at (218, 369) on a:has-text('Multiple Windows')
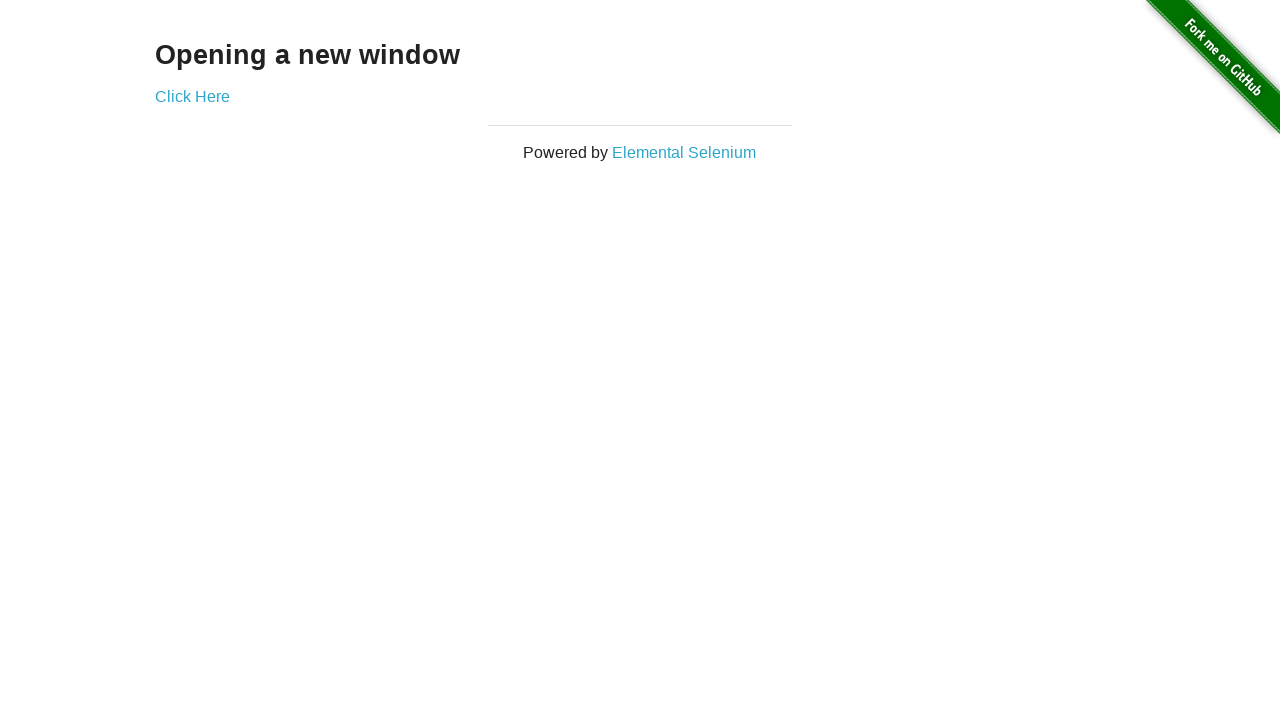

Clicked to open a new window at (192, 96) on a:has-text('Click Here')
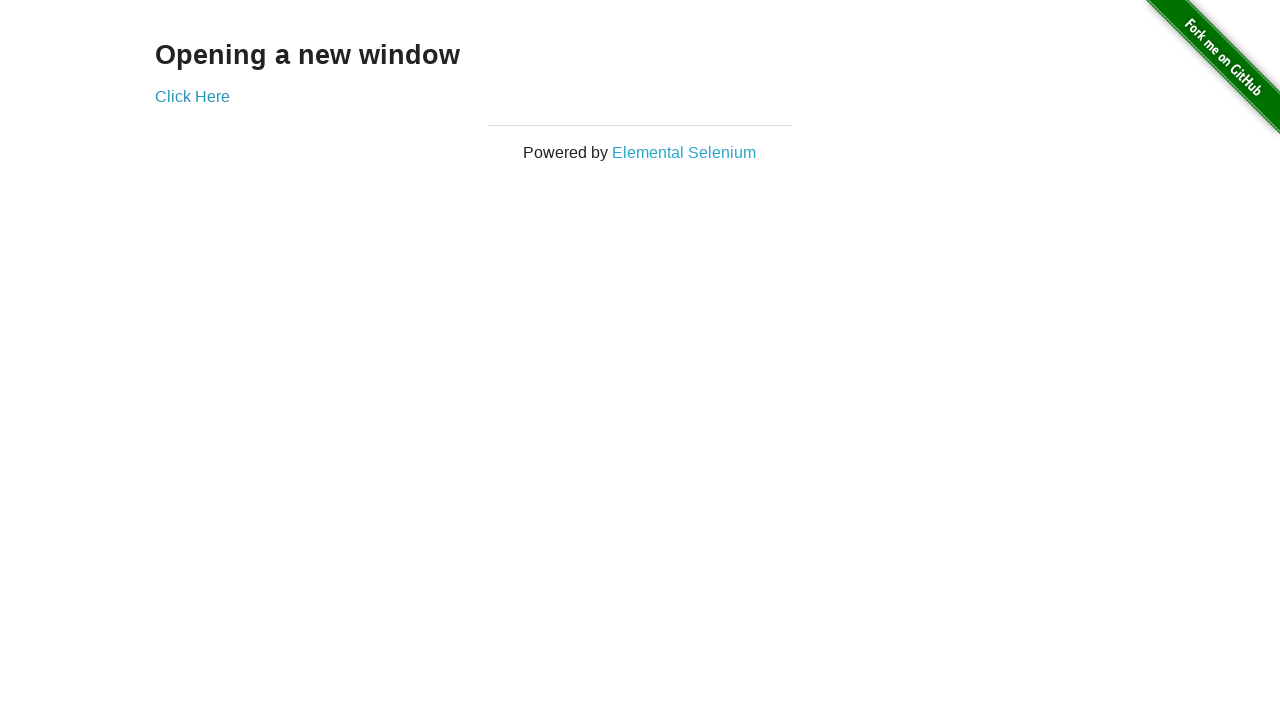

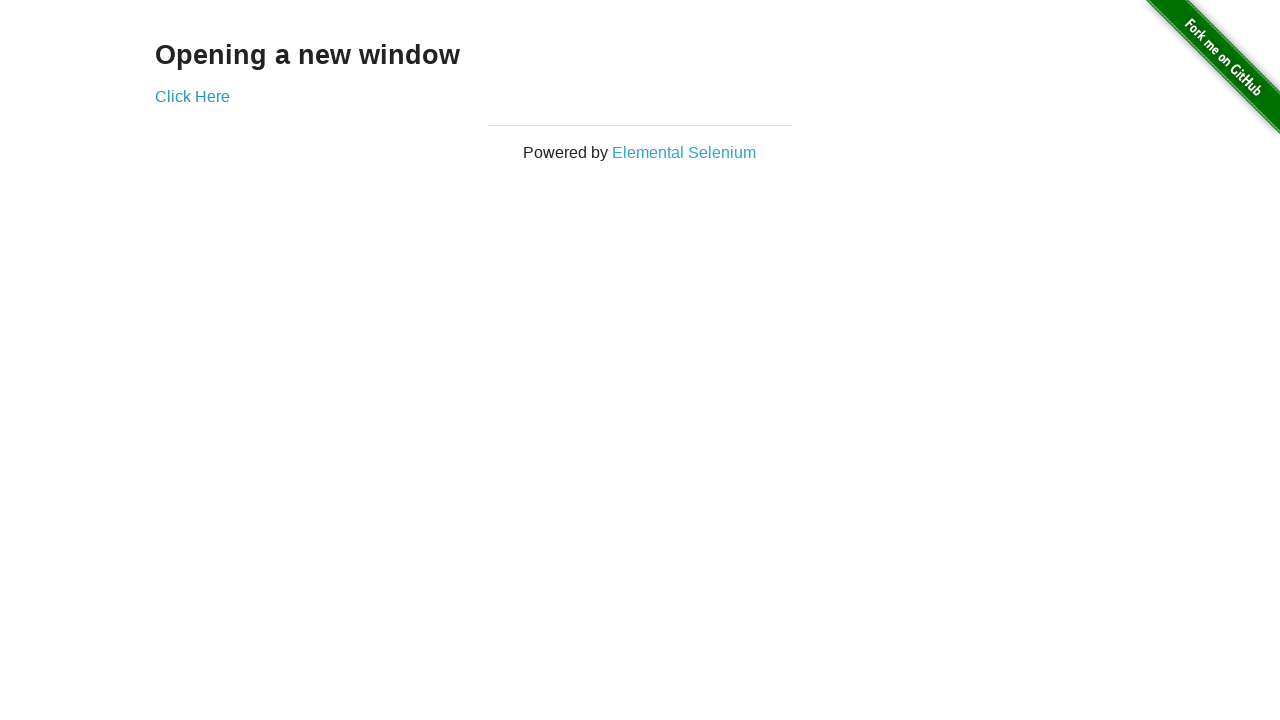